Tests that a todo item is removed when edited to an empty string

Starting URL: https://demo.playwright.dev/todomvc

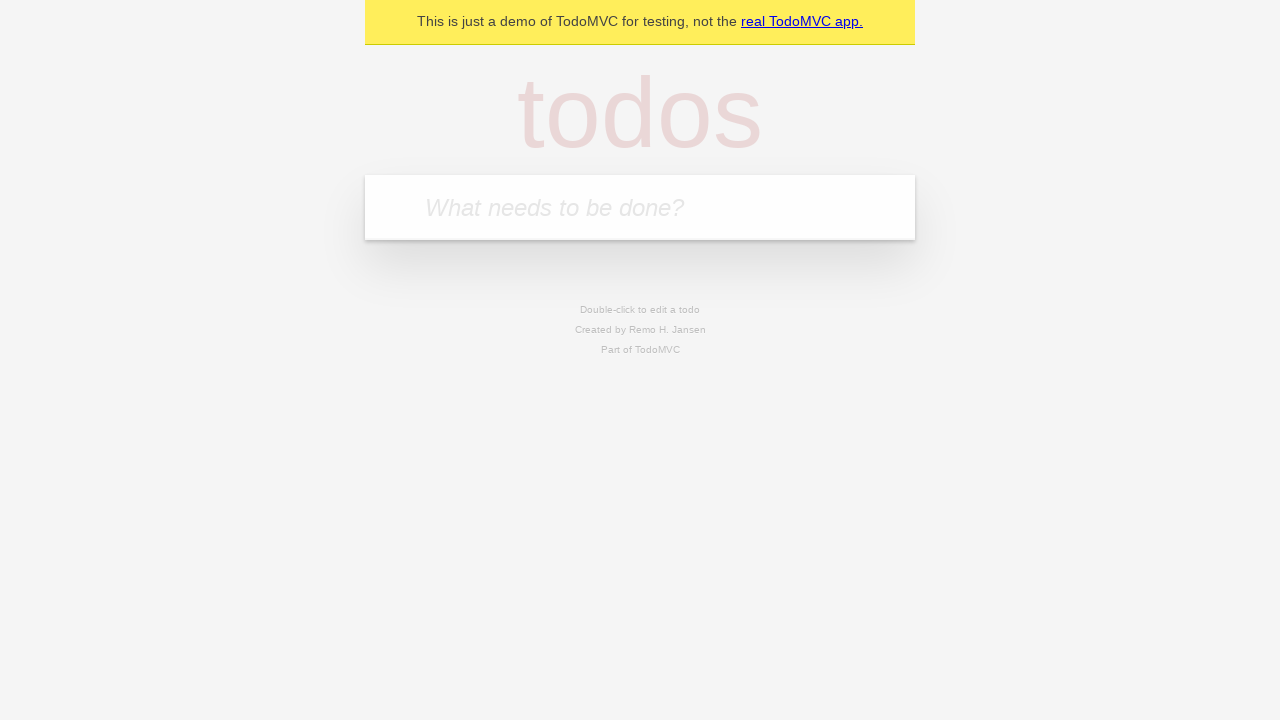

Filled todo input with 'buy some cheese' on internal:attr=[placeholder="What needs to be done?"i]
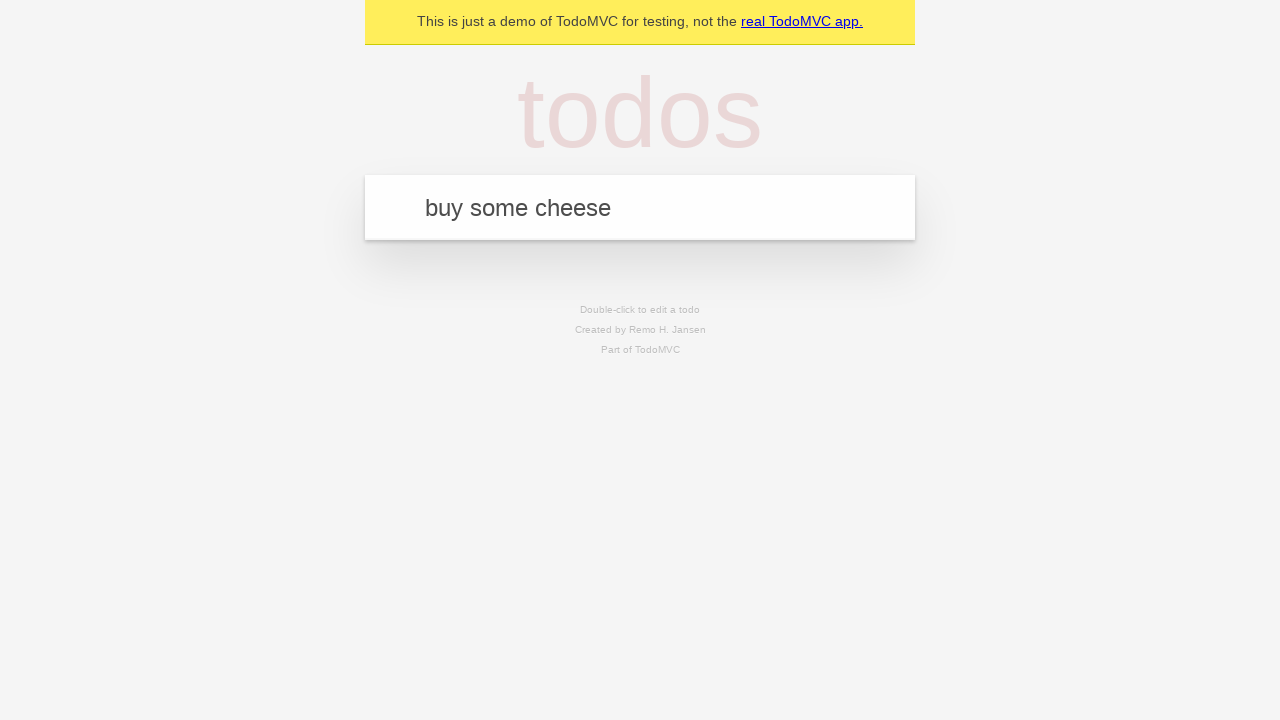

Pressed Enter to add first todo item on internal:attr=[placeholder="What needs to be done?"i]
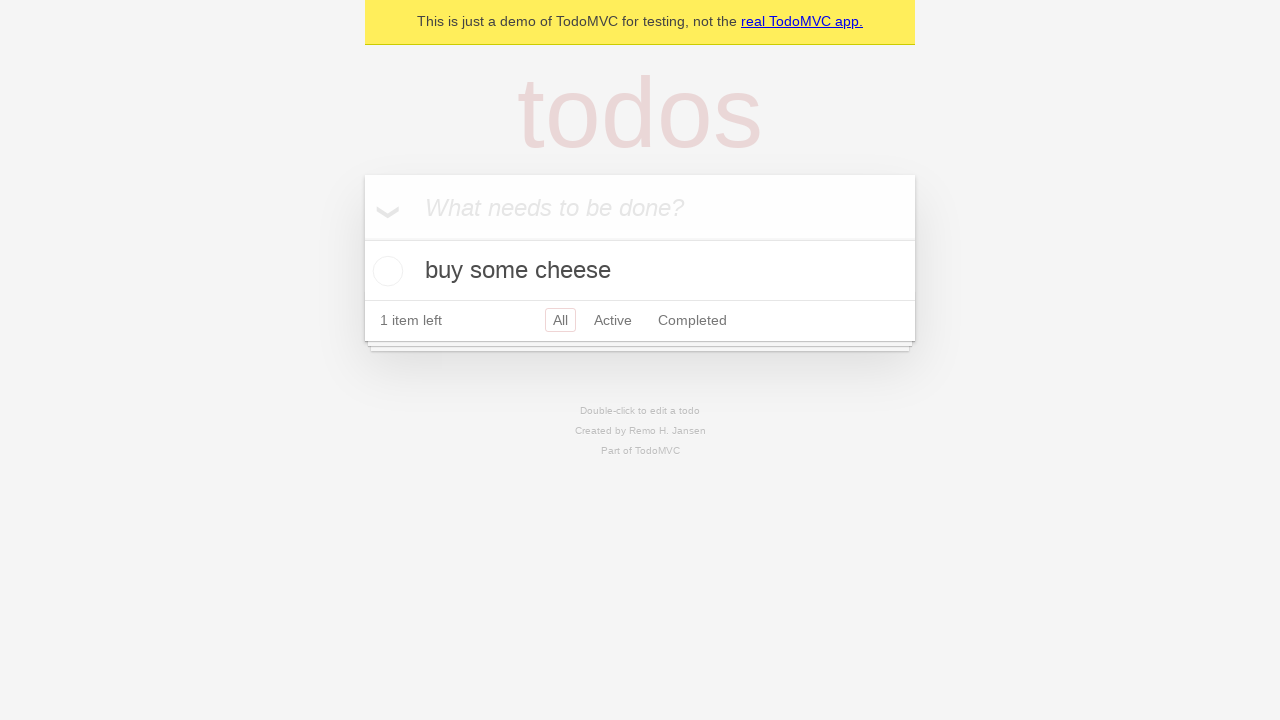

Filled todo input with 'feed the cat' on internal:attr=[placeholder="What needs to be done?"i]
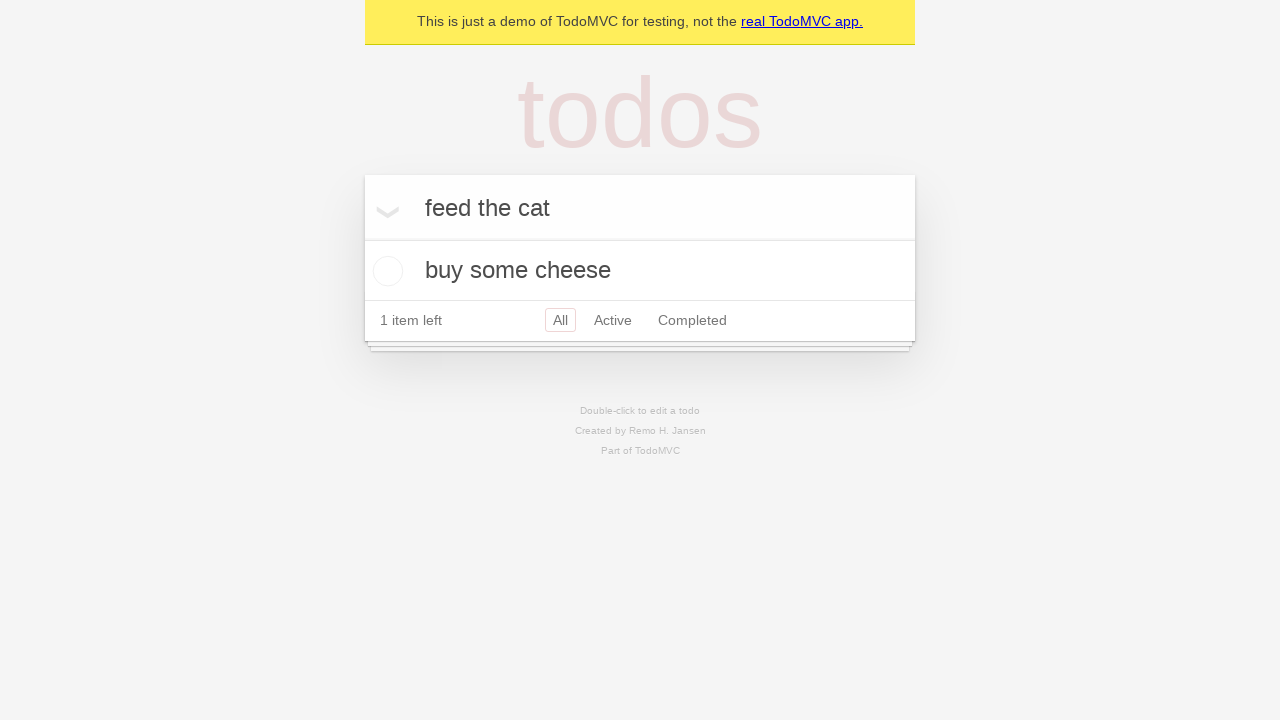

Pressed Enter to add second todo item on internal:attr=[placeholder="What needs to be done?"i]
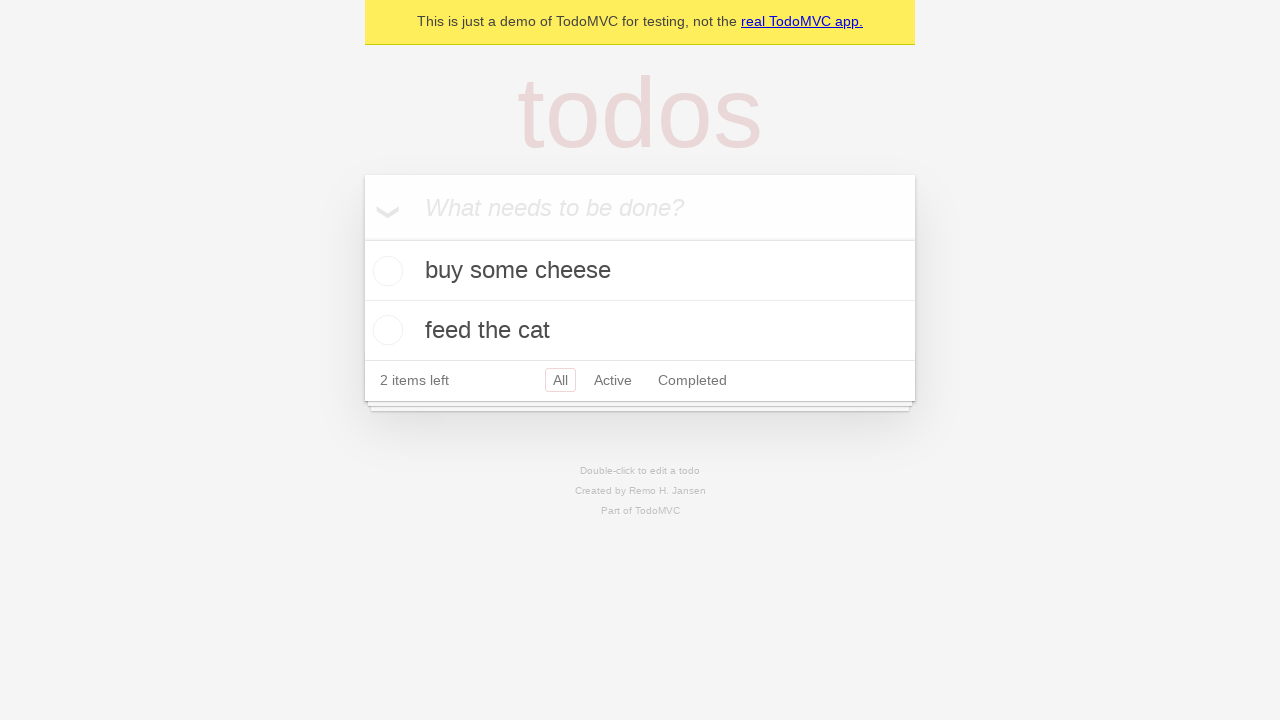

Filled todo input with 'book a doctors appointment' on internal:attr=[placeholder="What needs to be done?"i]
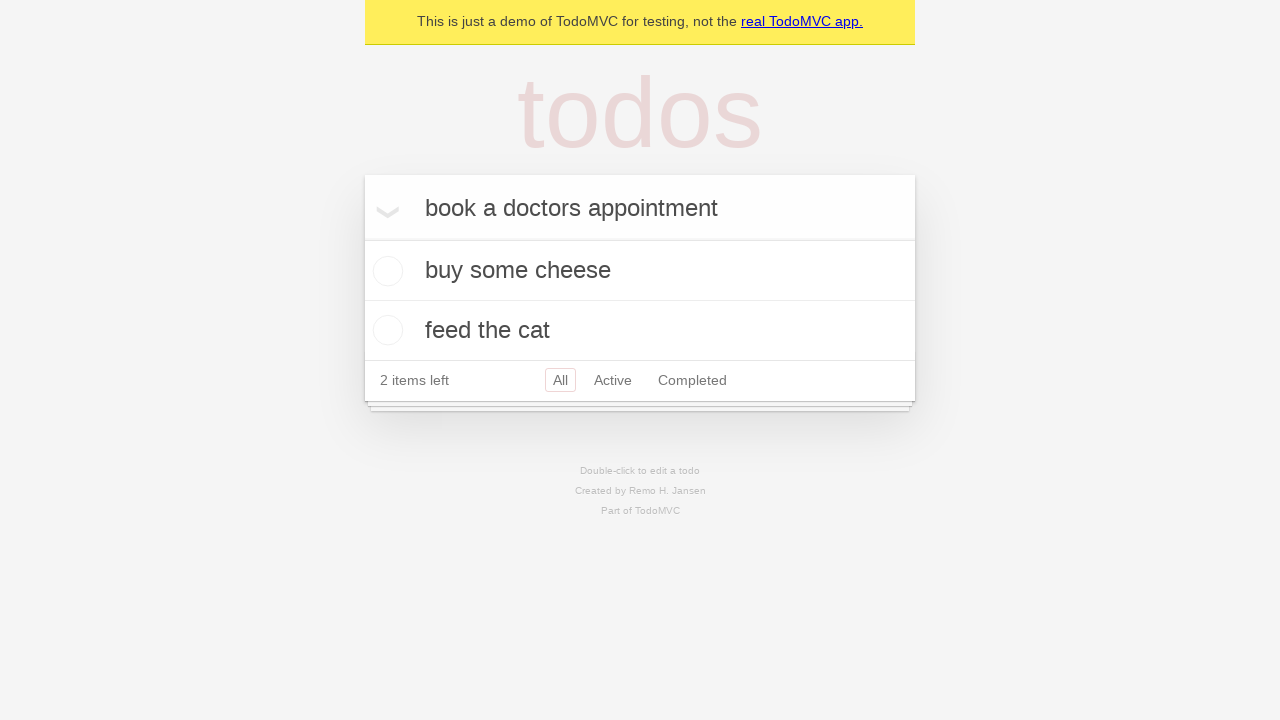

Pressed Enter to add third todo item on internal:attr=[placeholder="What needs to be done?"i]
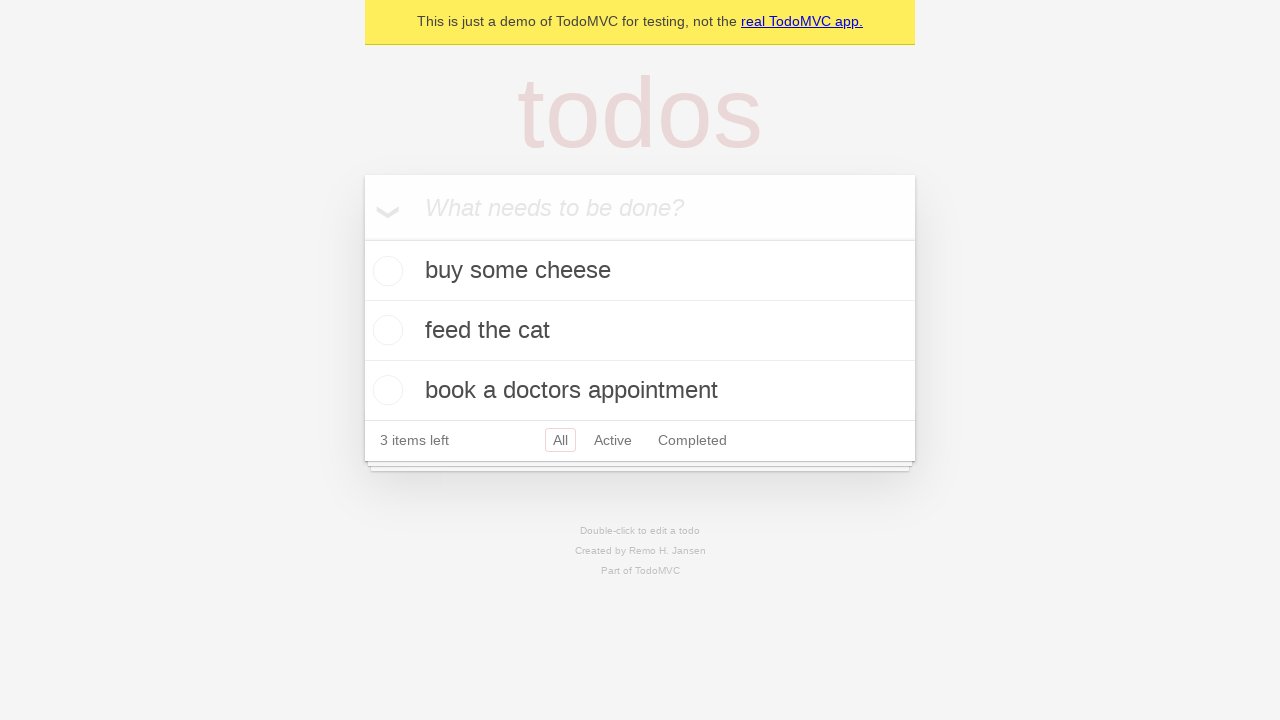

Double-clicked the second todo item to enter edit mode at (640, 331) on internal:testid=[data-testid="todo-item"s] >> nth=1
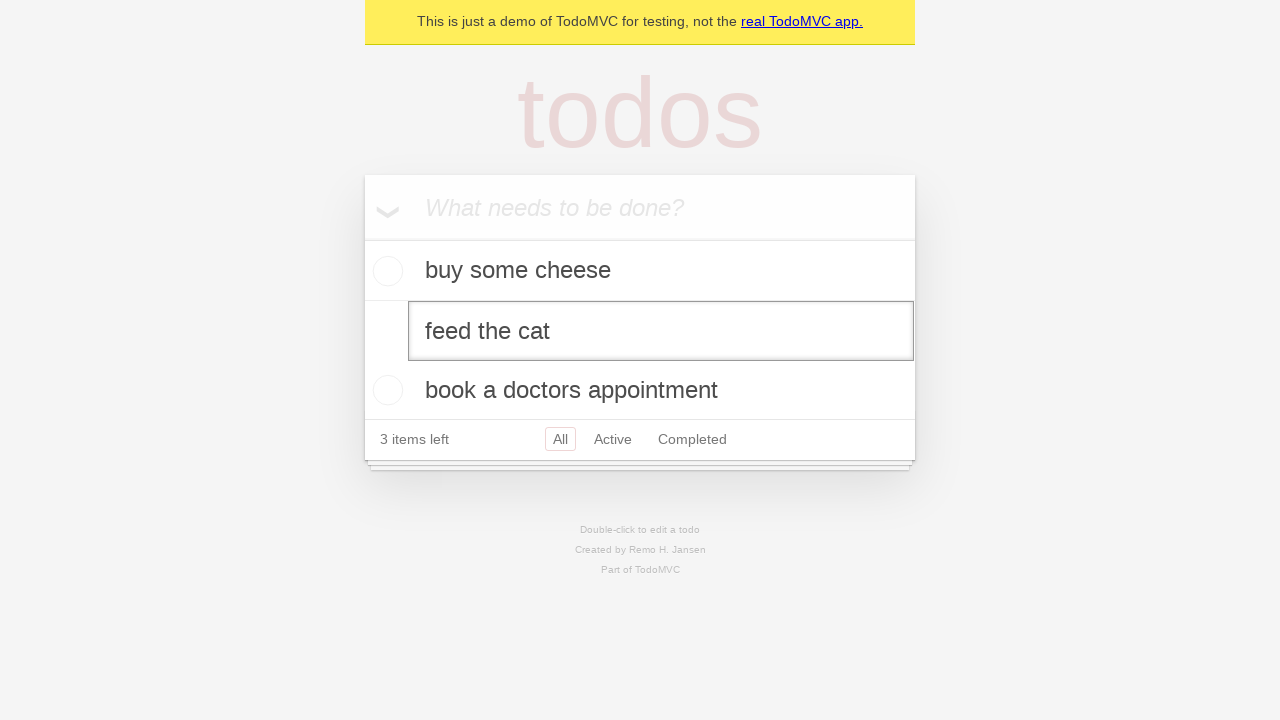

Cleared the edit textbox to empty string on internal:testid=[data-testid="todo-item"s] >> nth=1 >> internal:role=textbox[nam
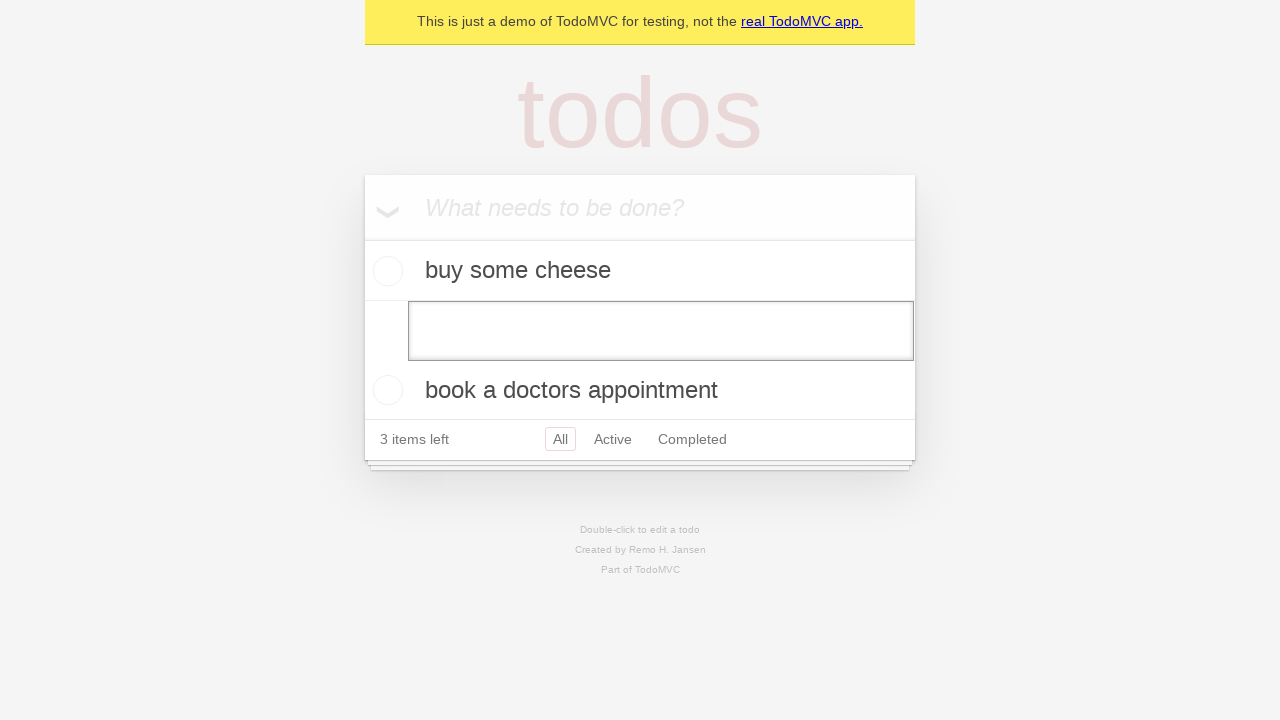

Pressed Enter to confirm empty edit, removing the todo item on internal:testid=[data-testid="todo-item"s] >> nth=1 >> internal:role=textbox[nam
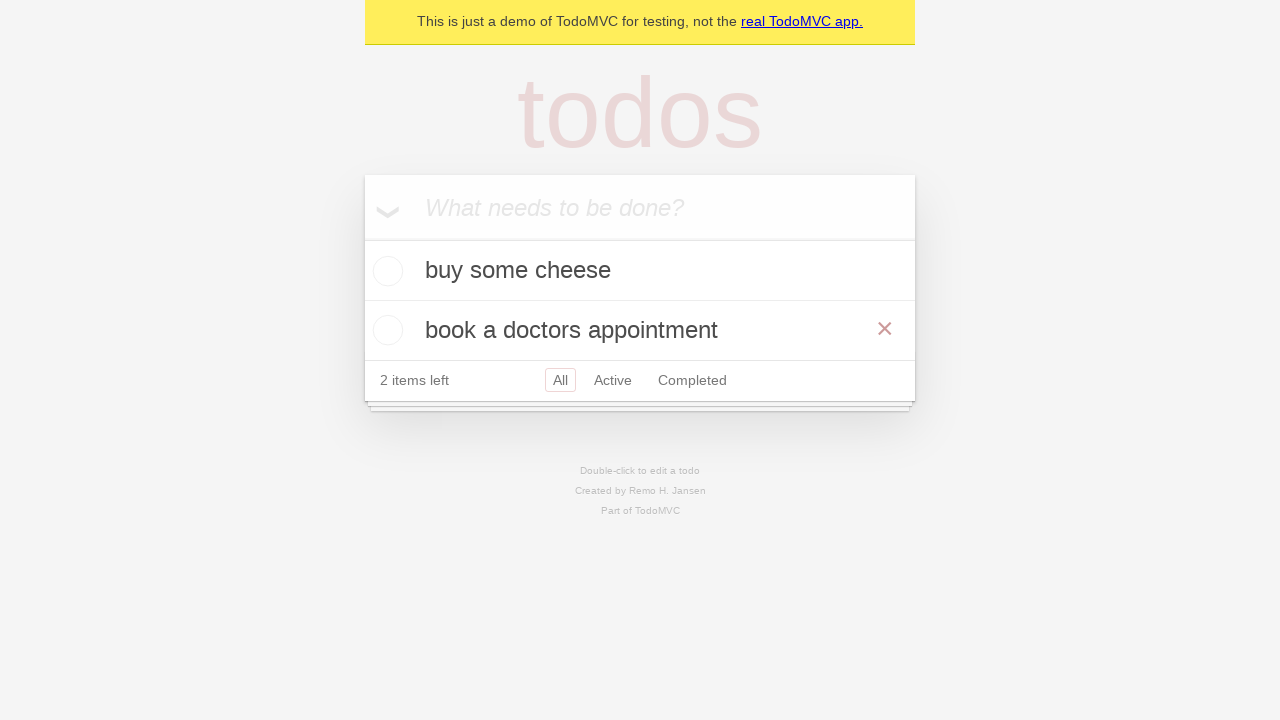

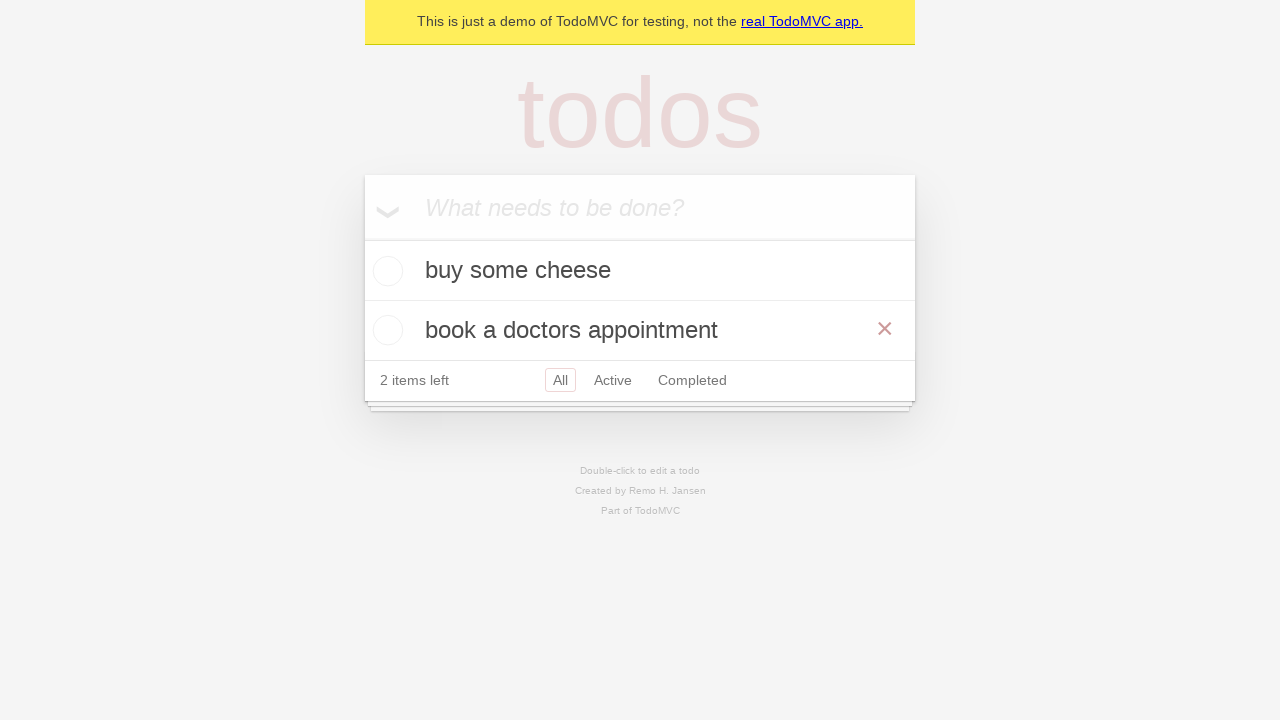